Tests opening a popup window by clicking a link on the omayo test page, which is commonly used for Selenium practice.

Starting URL: https://omayo.blogspot.com/

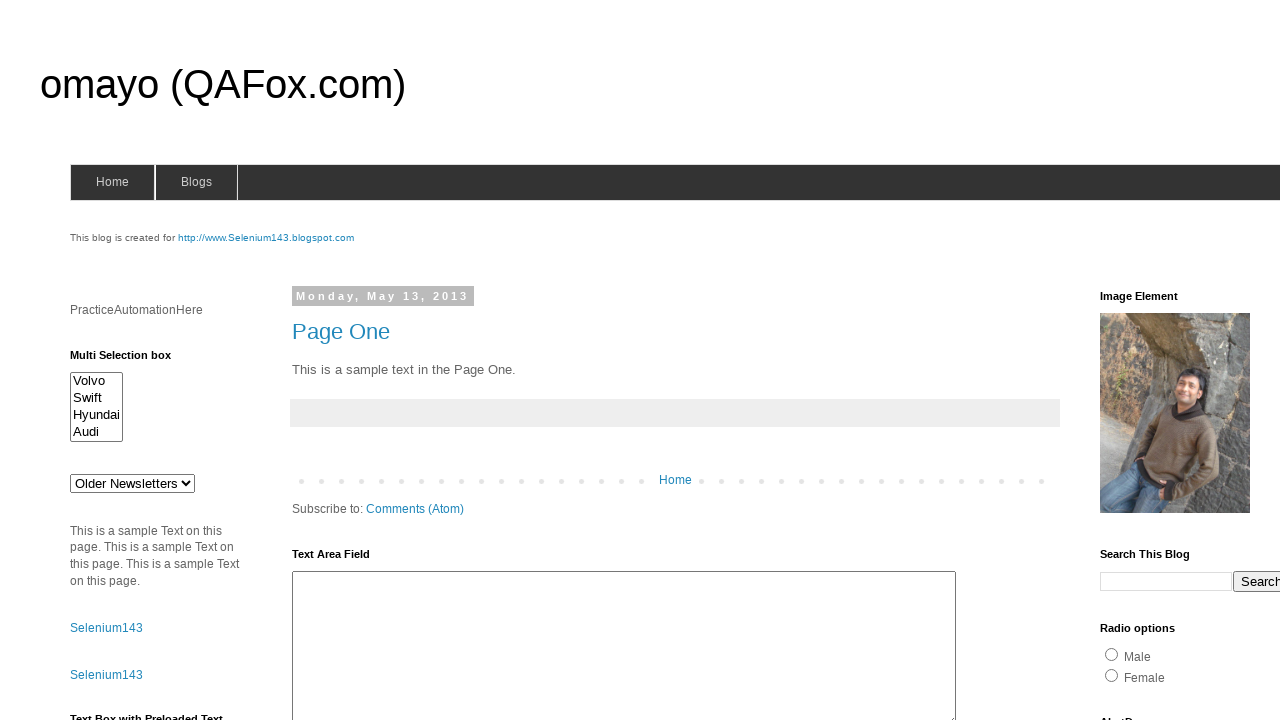

Clicked link to open a popup window at (132, 360) on text=Open a popup window
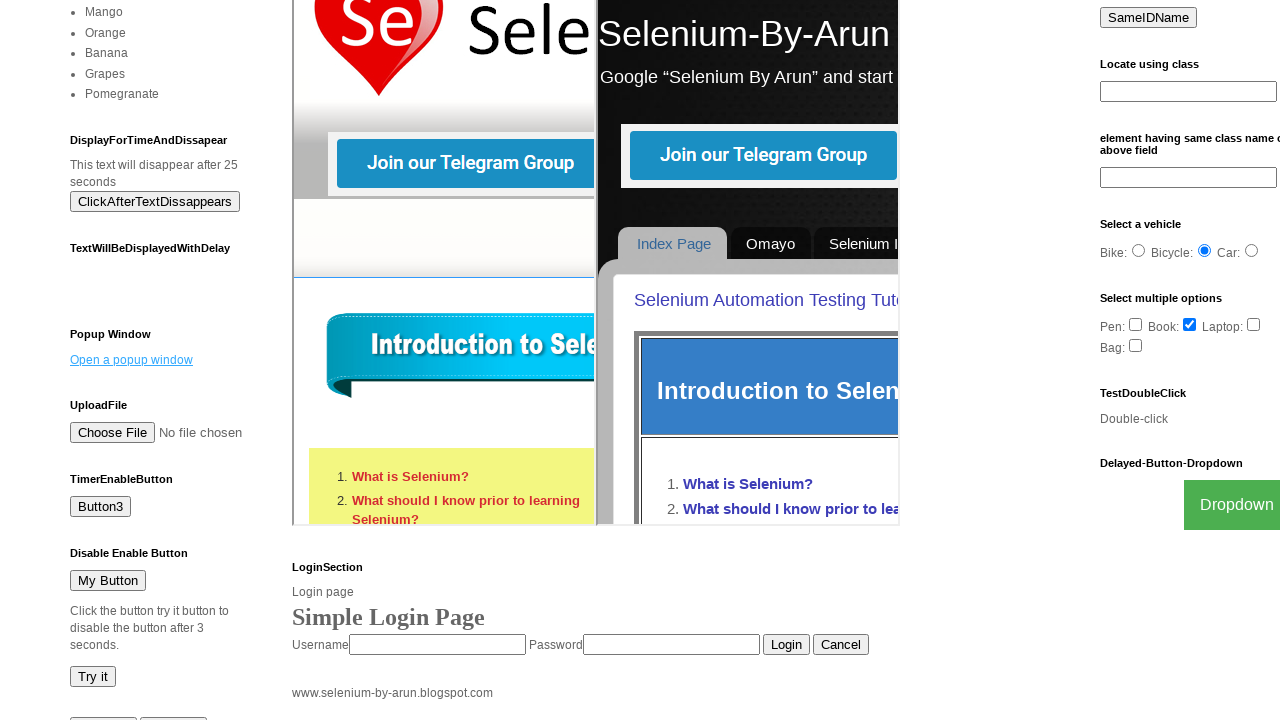

Waited 2 seconds for popup to open
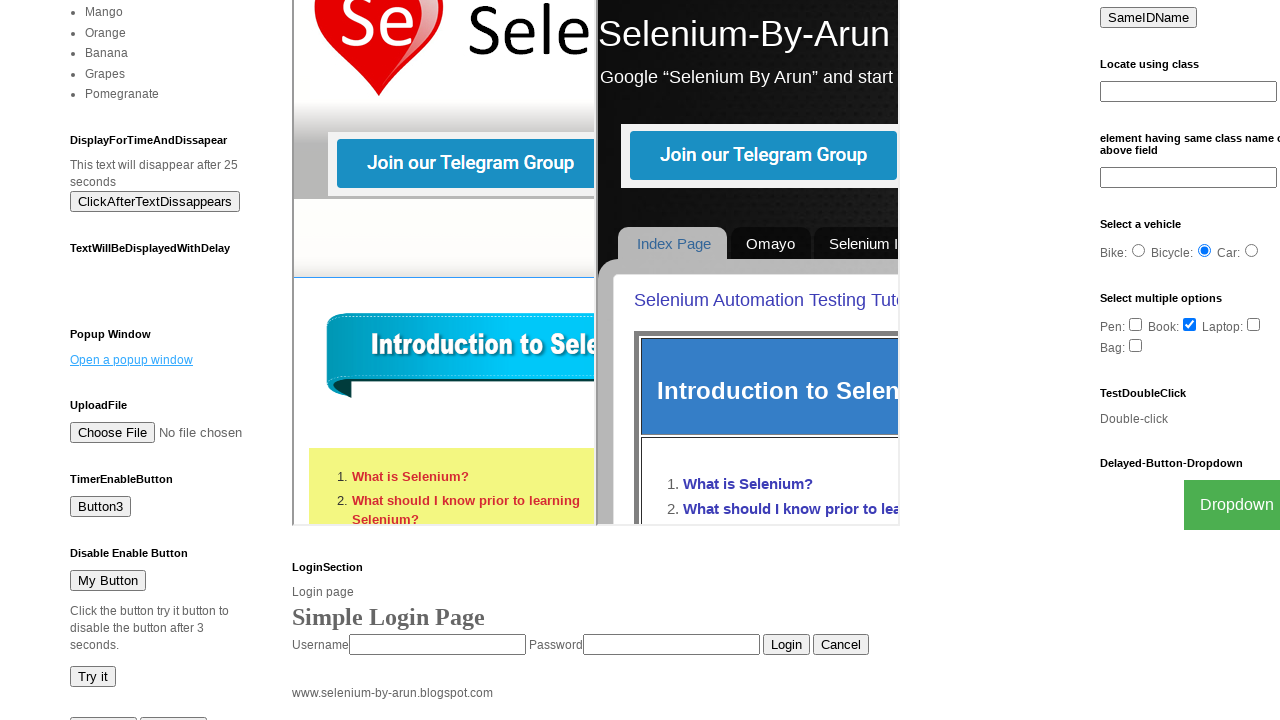

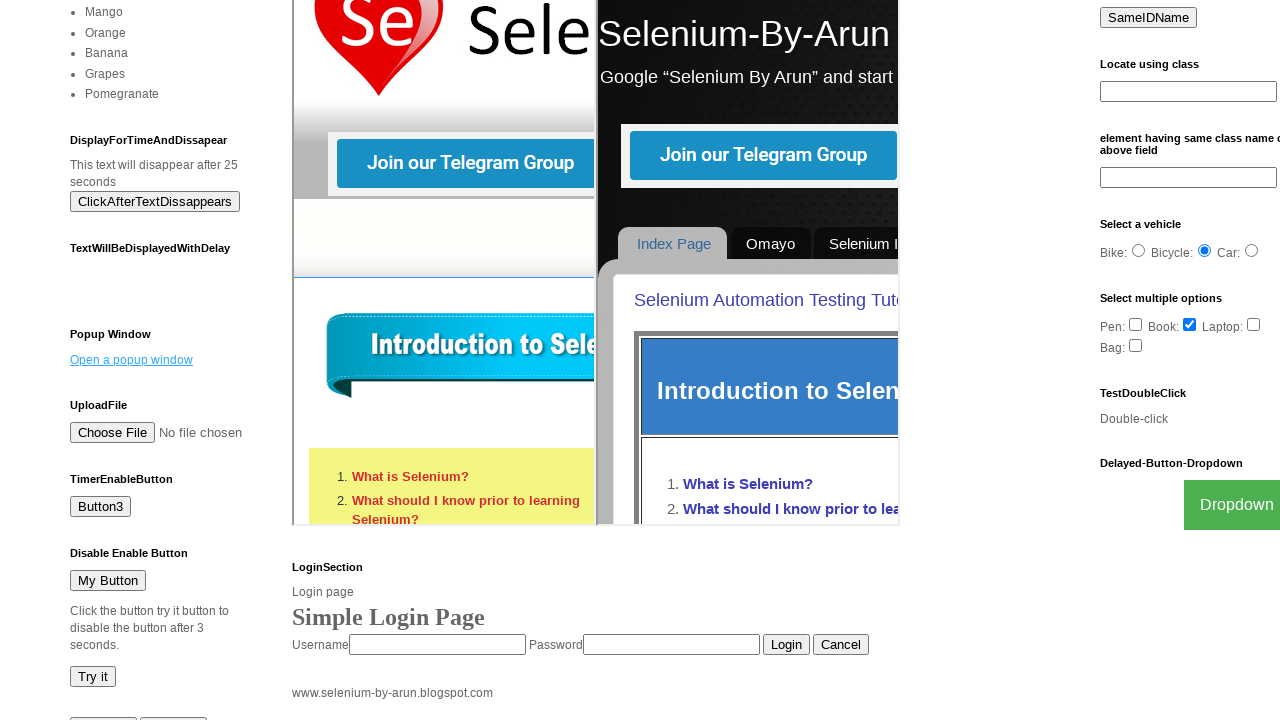